Tests registration form validation by leaving password field empty to verify password required alert

Starting URL: http://automationbykrishna.com

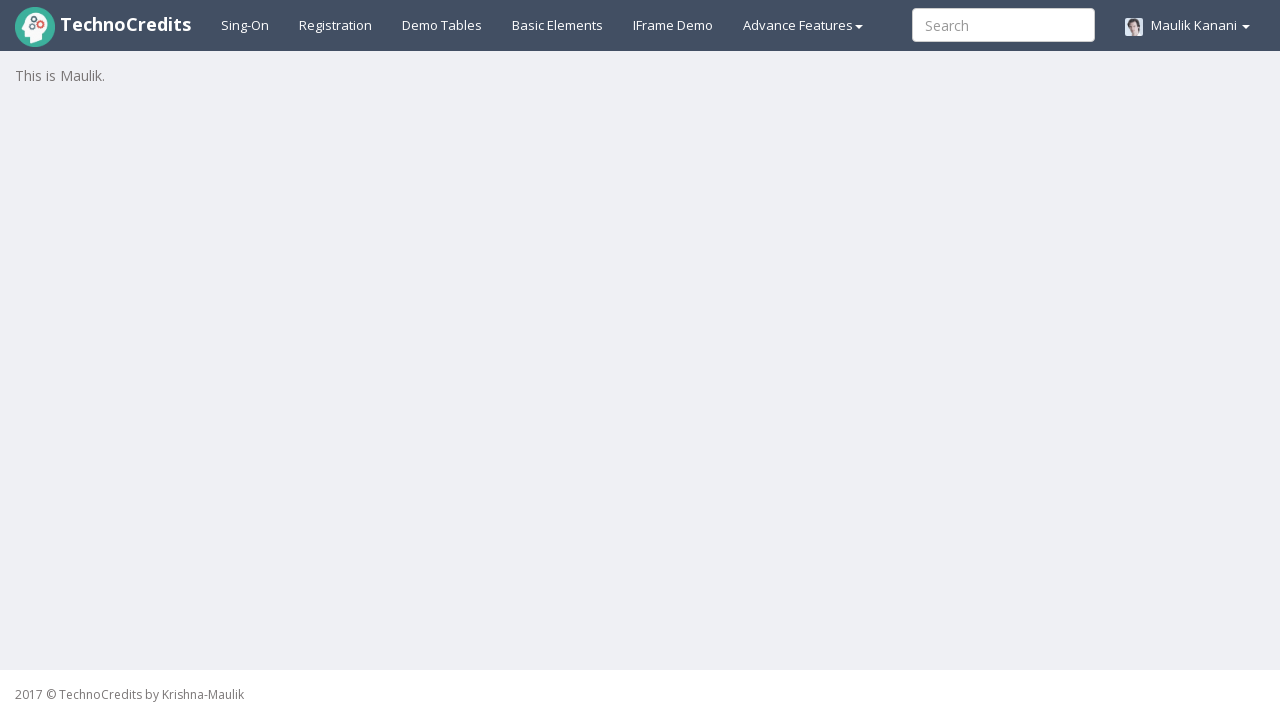

Clicked on Registration tab at (336, 25) on xpath=//a[@id='registration2']
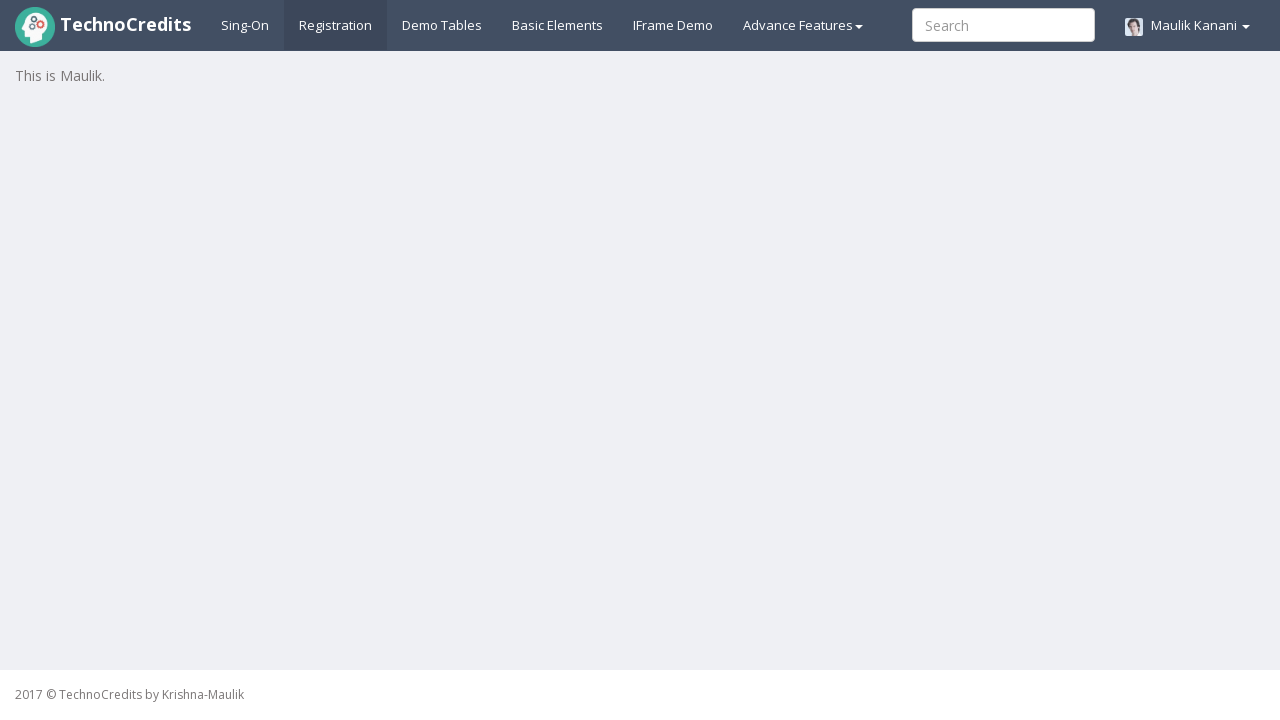

Waited 2000ms for page to load
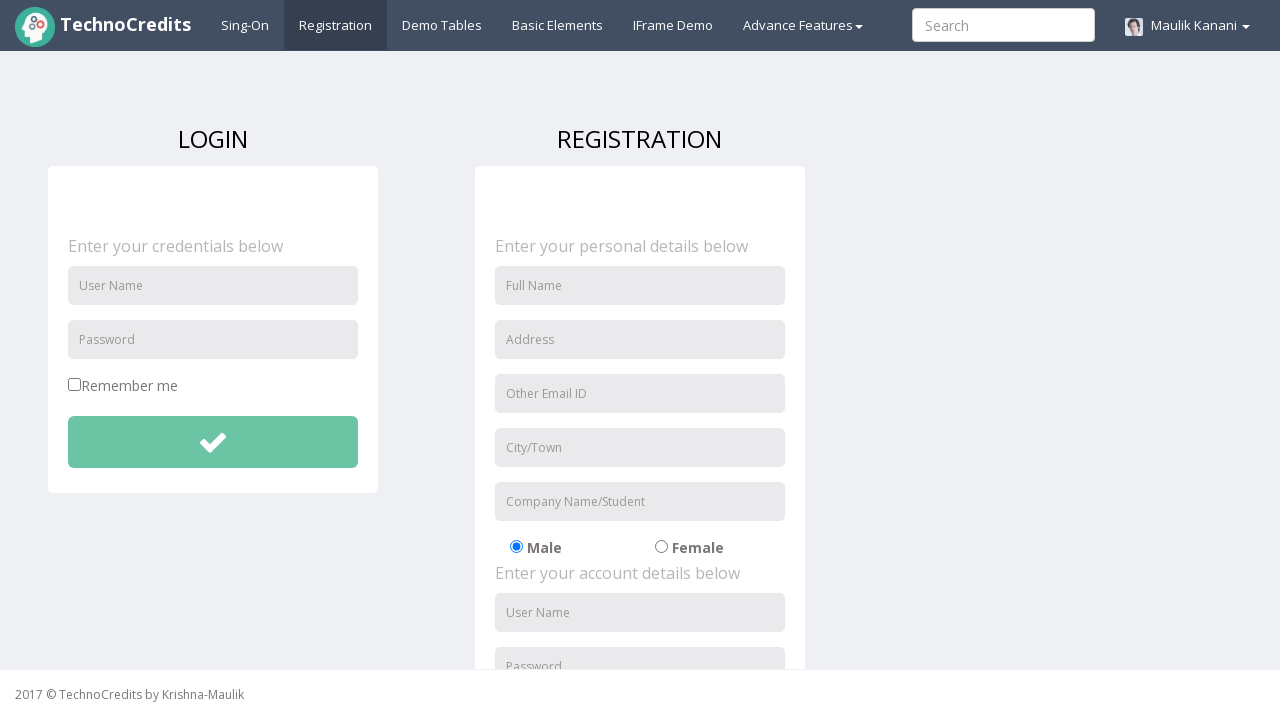

Filled Full Name field with 'Christopher Lee' on //input[@id='fullName']
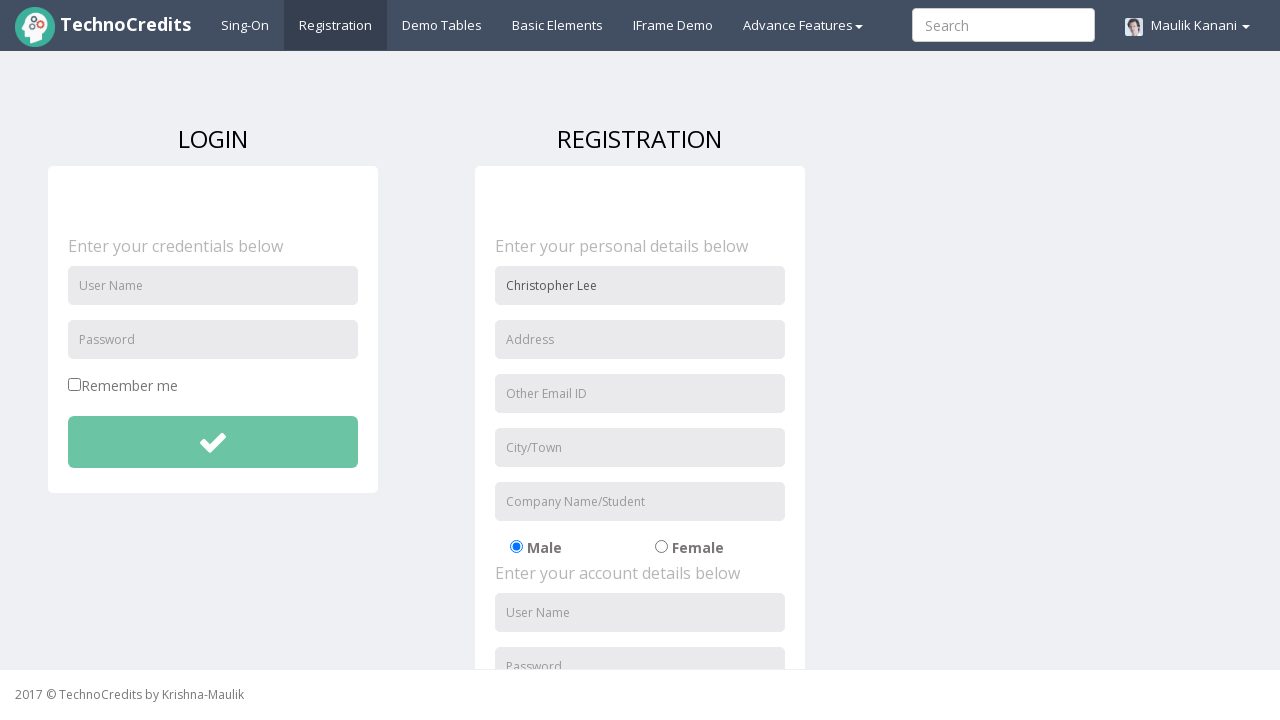

Filled Address field with '369 Willow Court' on //input[@id='address']
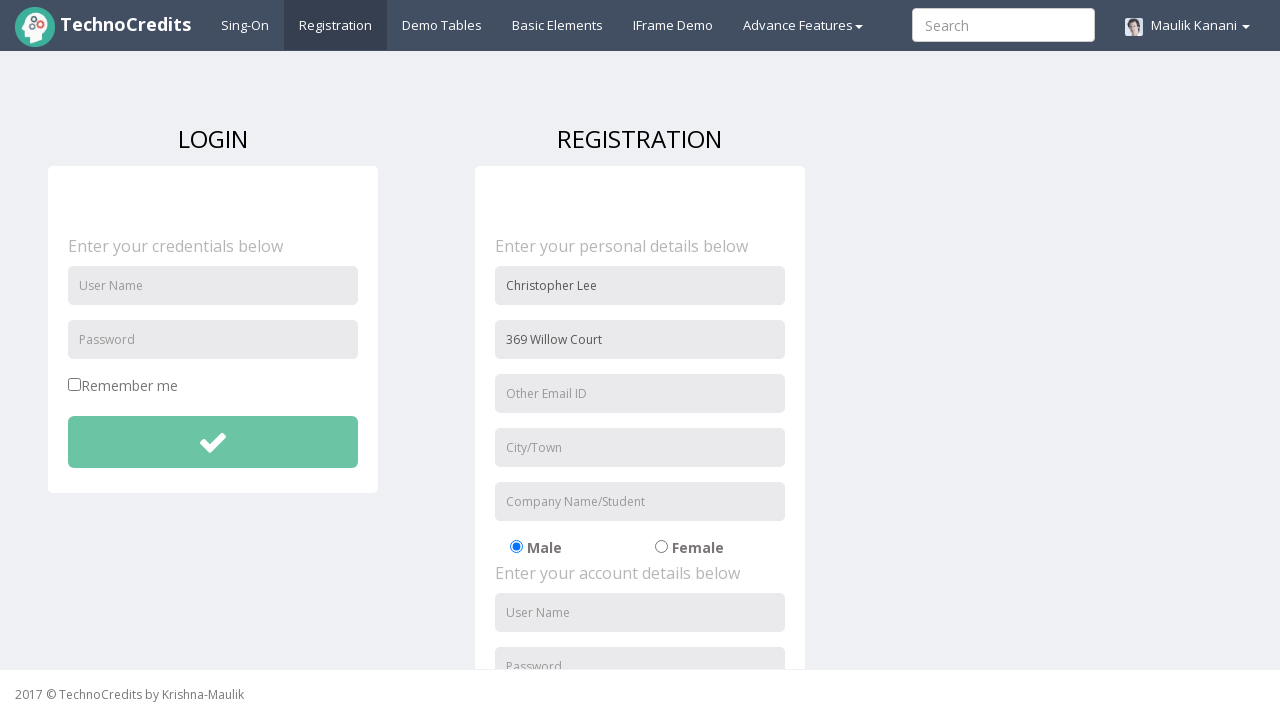

Filled Email field with 'chris.lee@example.com' on //input[@id='useremail']
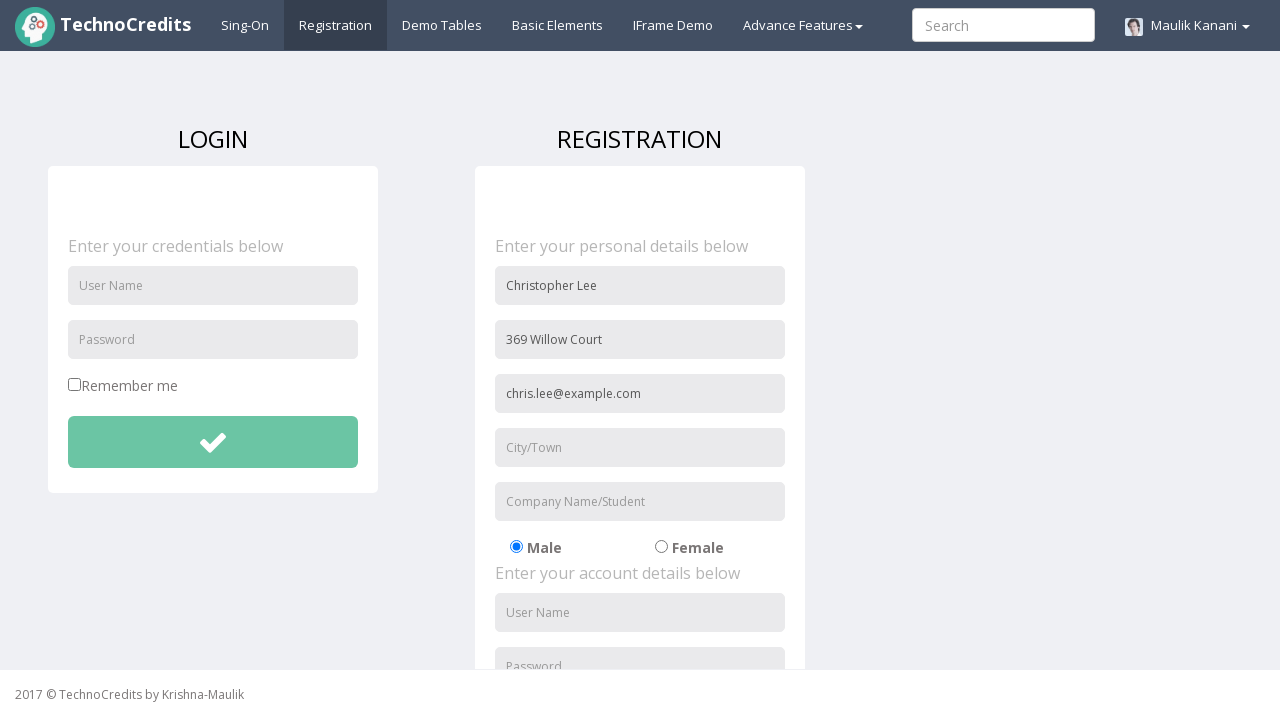

Filled City field with 'Boston' on //input[@id='usercity']
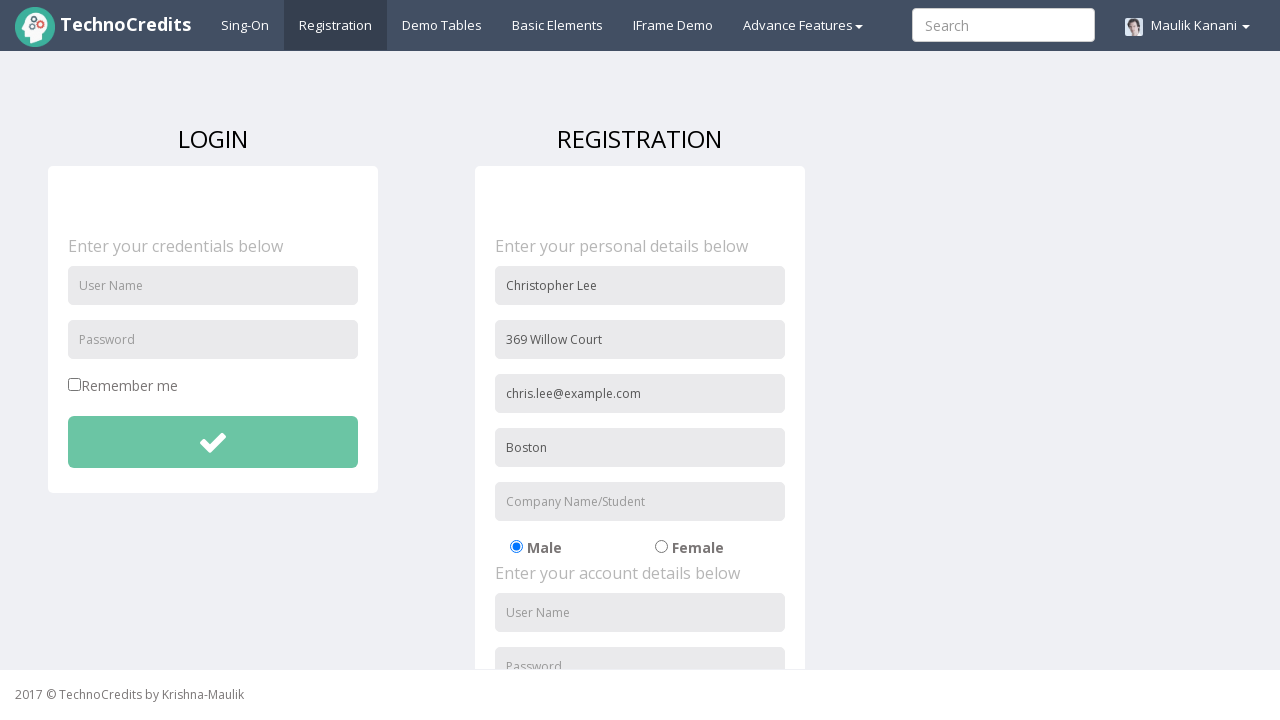

Filled Organization field with 'Consulting Firm' on //input[@id='organization']
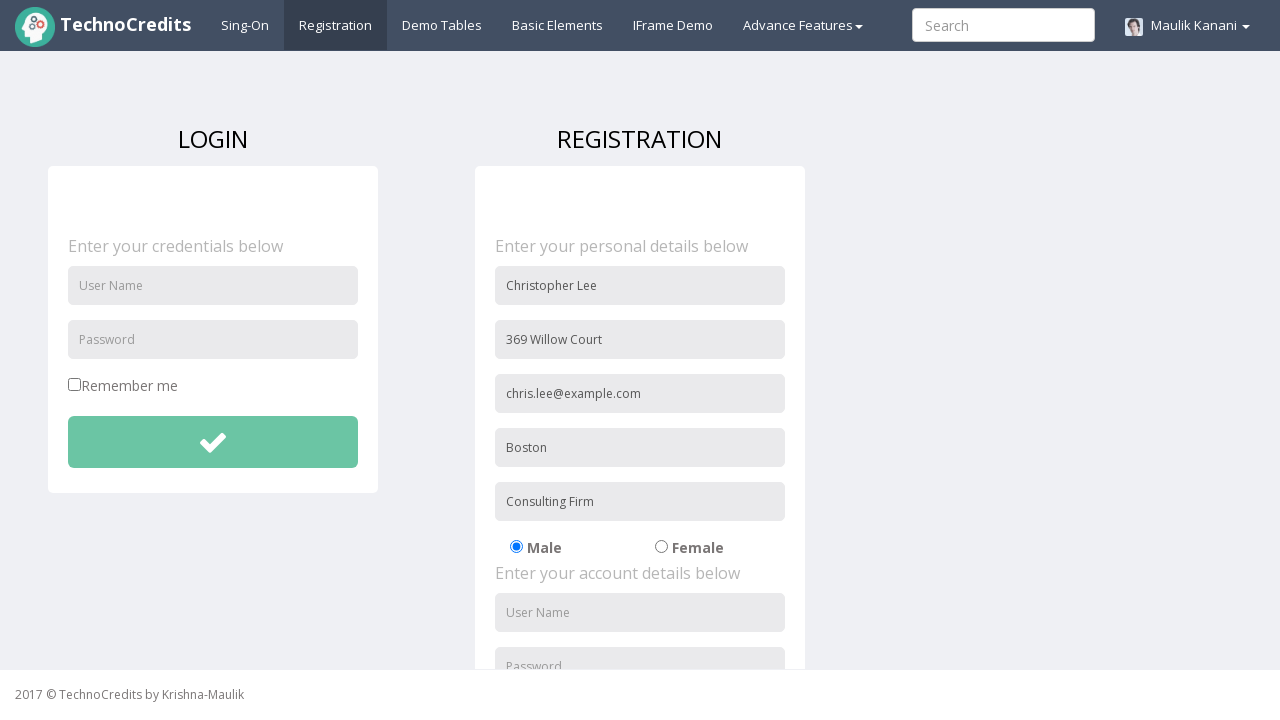

Filled Username field with 'chrislee' on //input[@id='usernameReg']
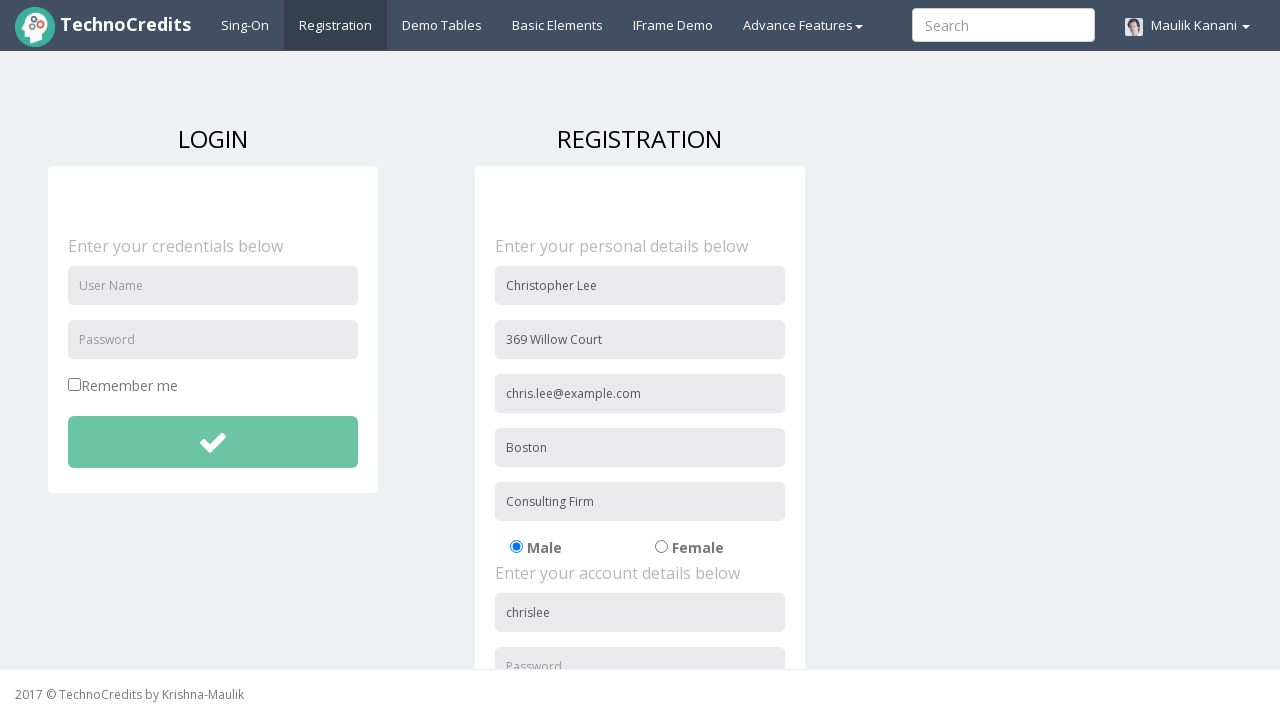

Filled Confirm Password field with 'chris456' while leaving Password field empty on //input[@id='repasswordReg']
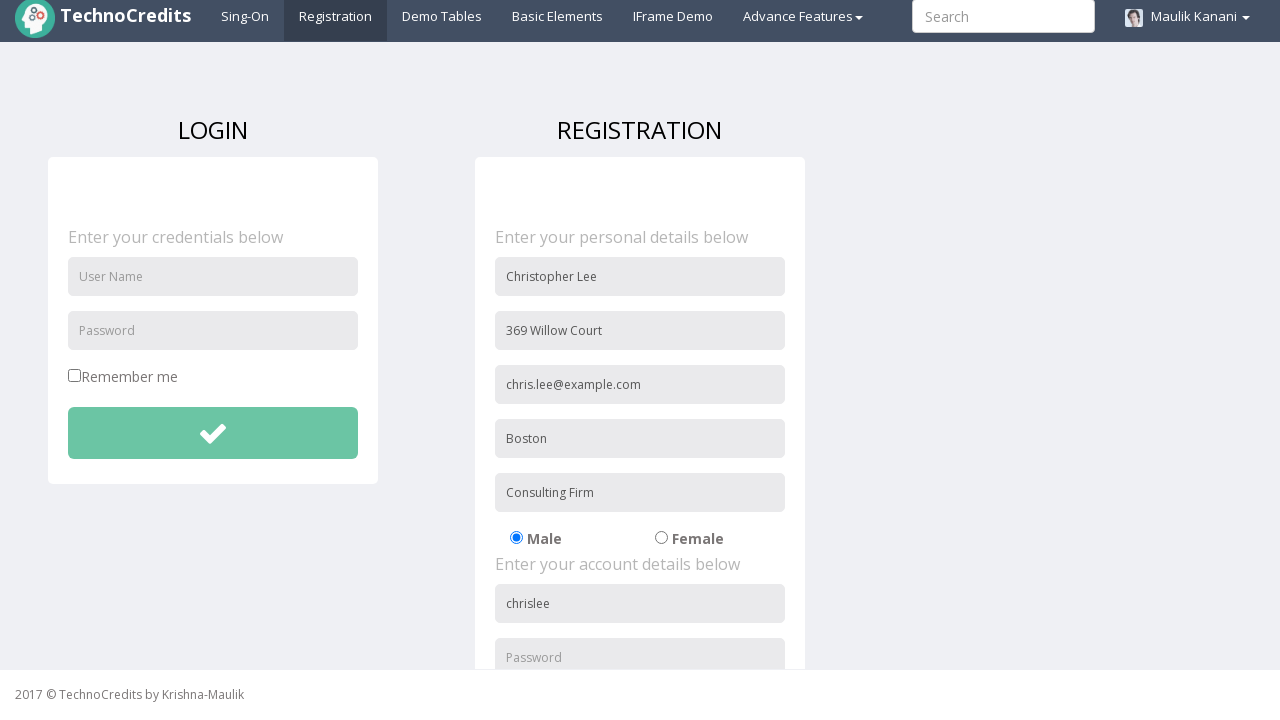

Checked the terms and conditions agreement checkbox at (481, 601) on xpath=//input[@id='signupAgreement']
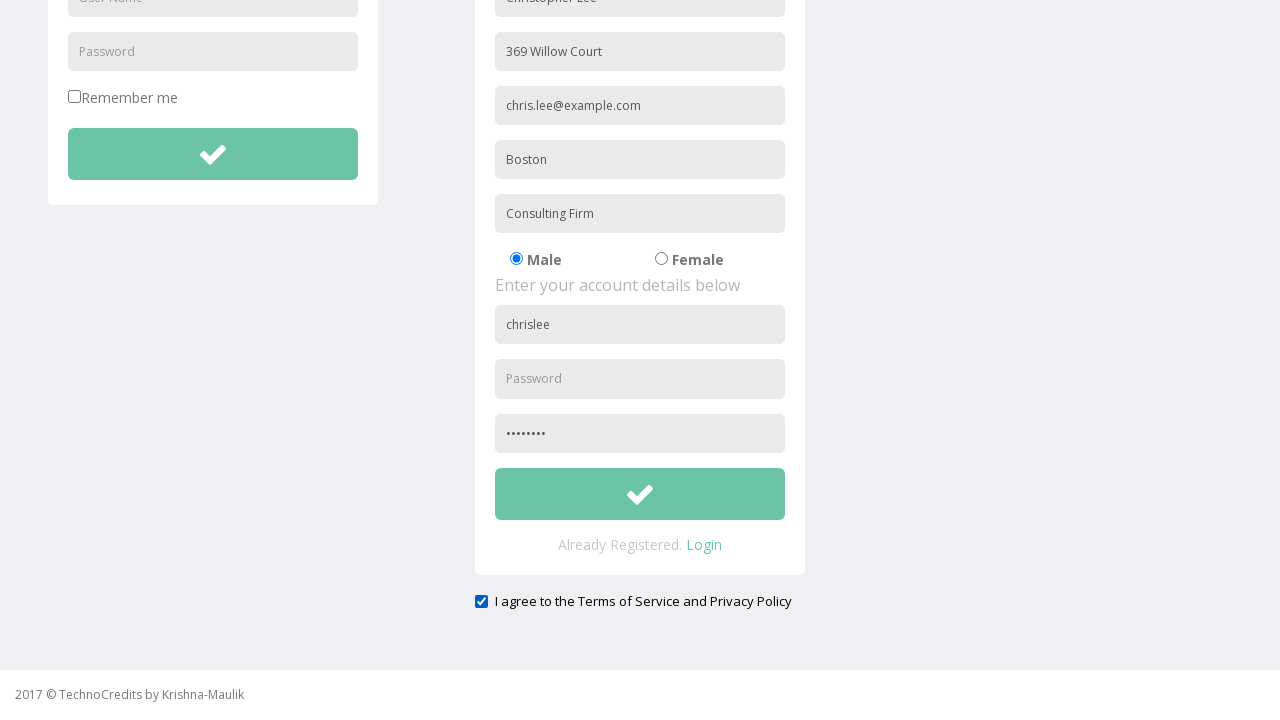

Clicked Sign Up button to submit registration form at (640, 494) on xpath=//button[@id='btnsubmitsignUp']
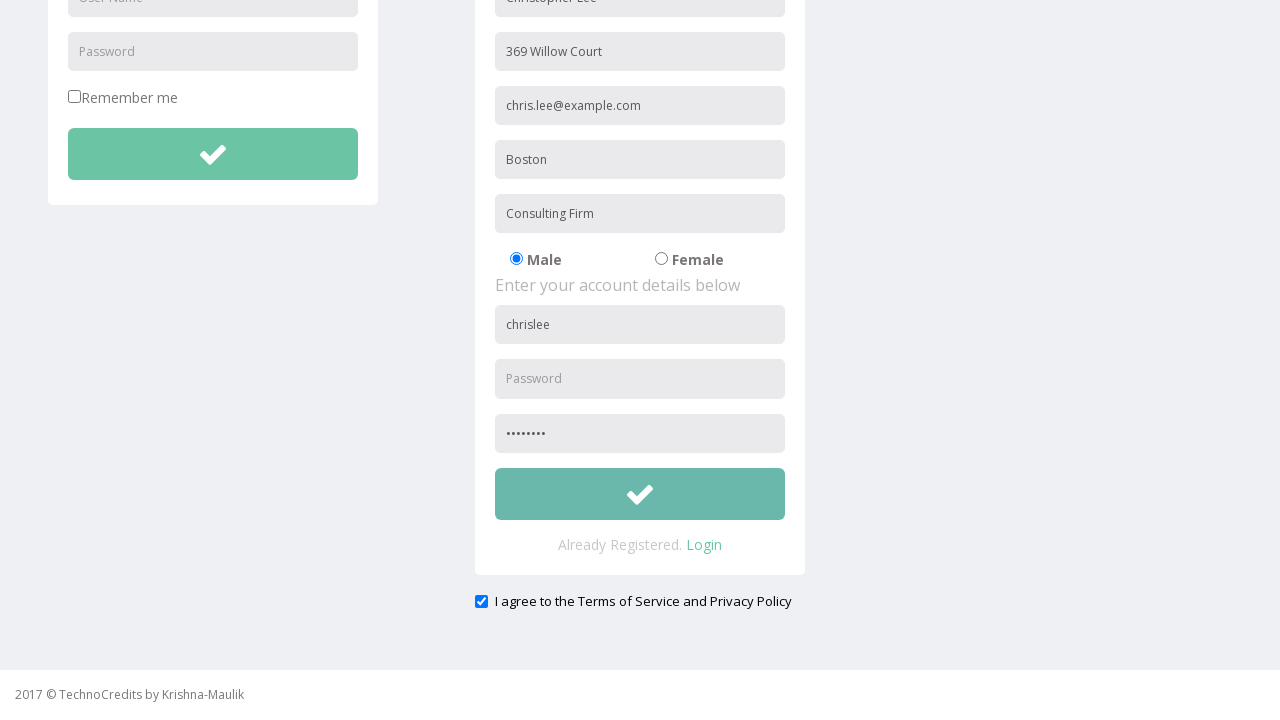

Password required validation alert displayed and accepted
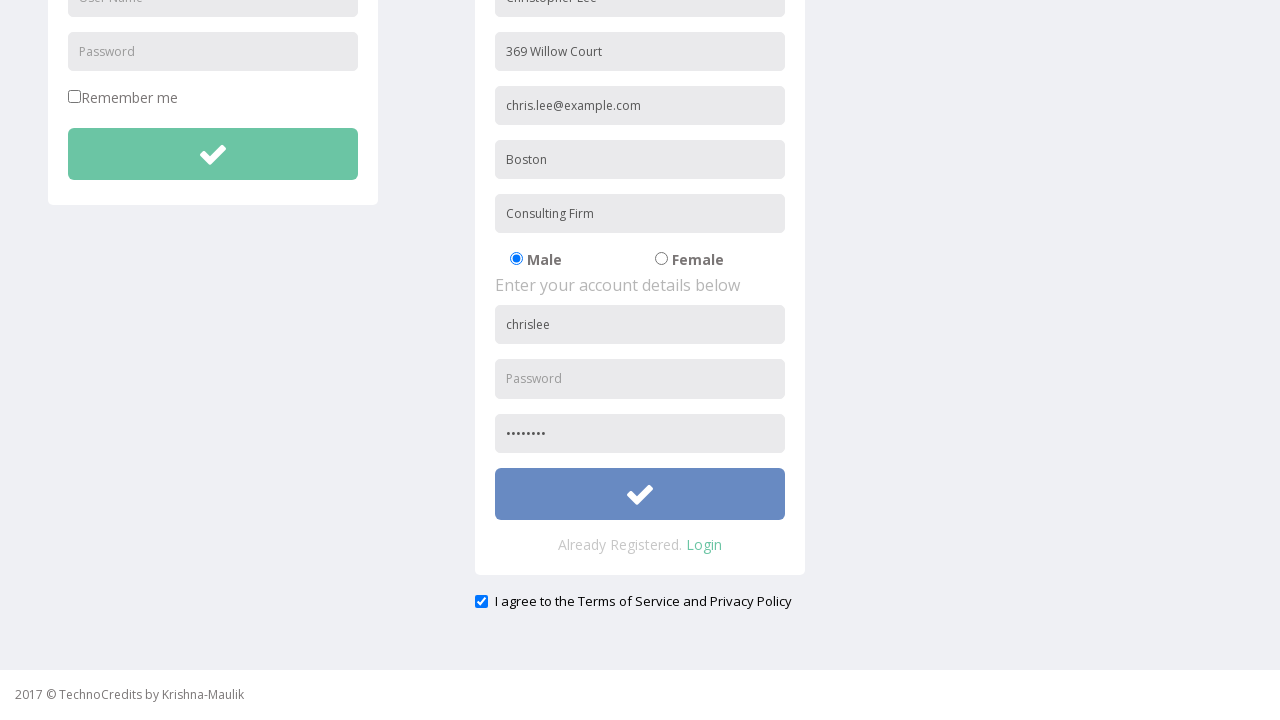

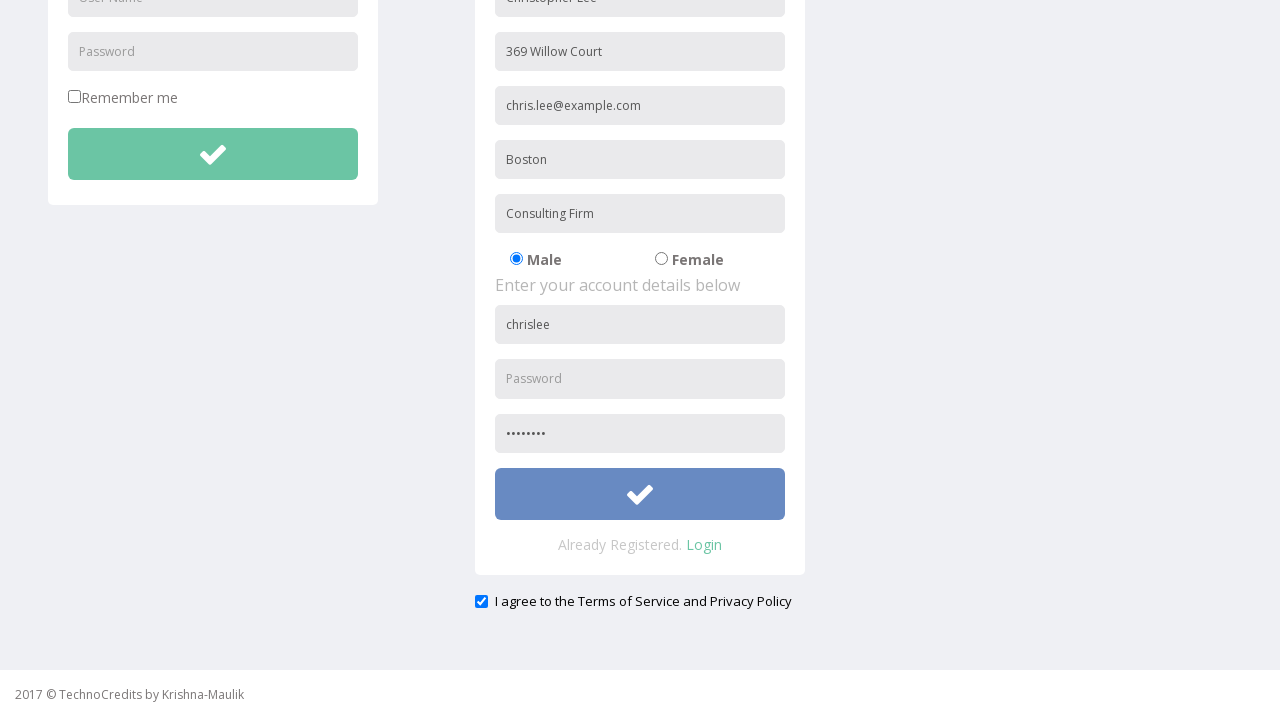